Tests handling a simple JavaScript alert by clicking a button and accepting the alert dialog

Starting URL: https://demoqa.com/alerts

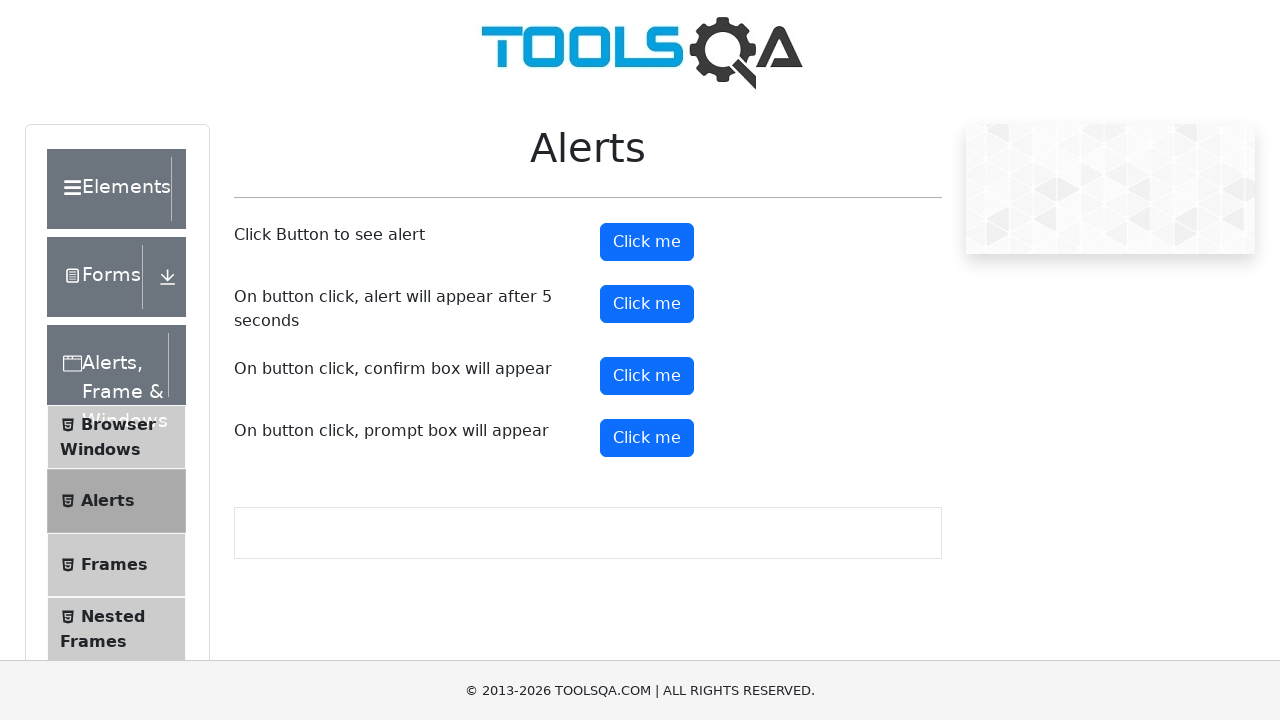

Clicked the alert button at (647, 242) on #alertButton
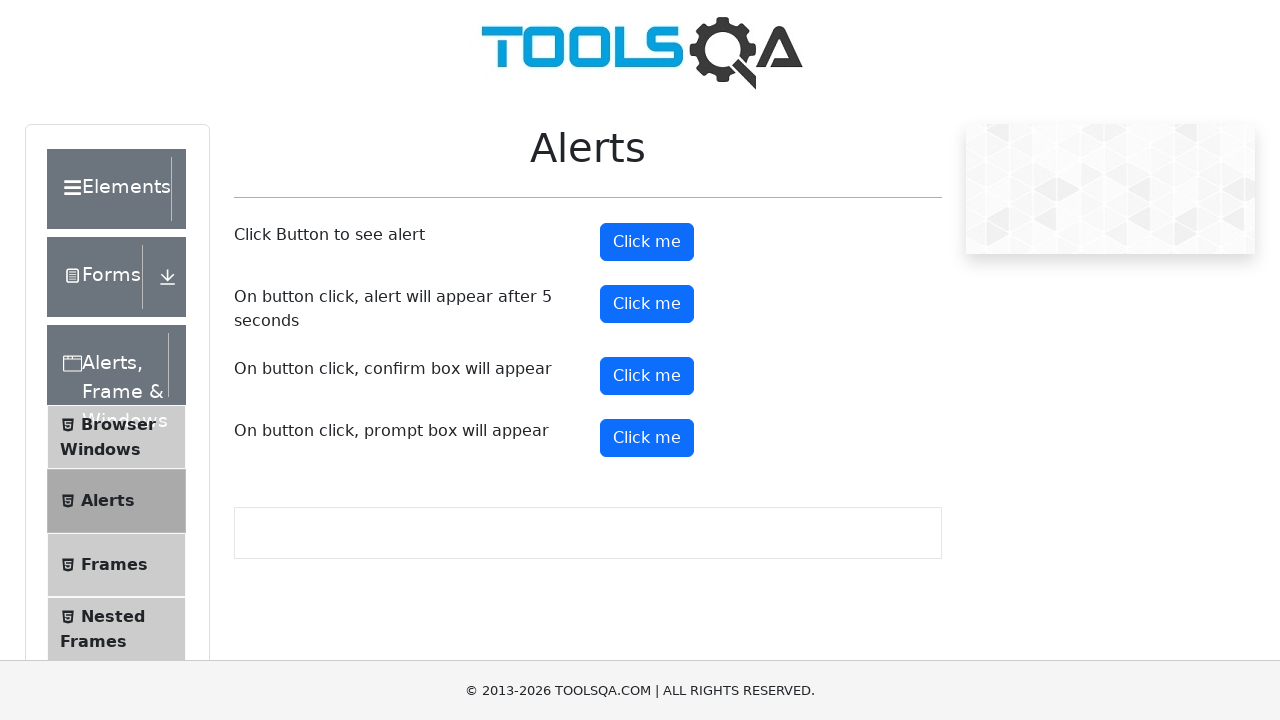

Set up dialog handler to accept alerts
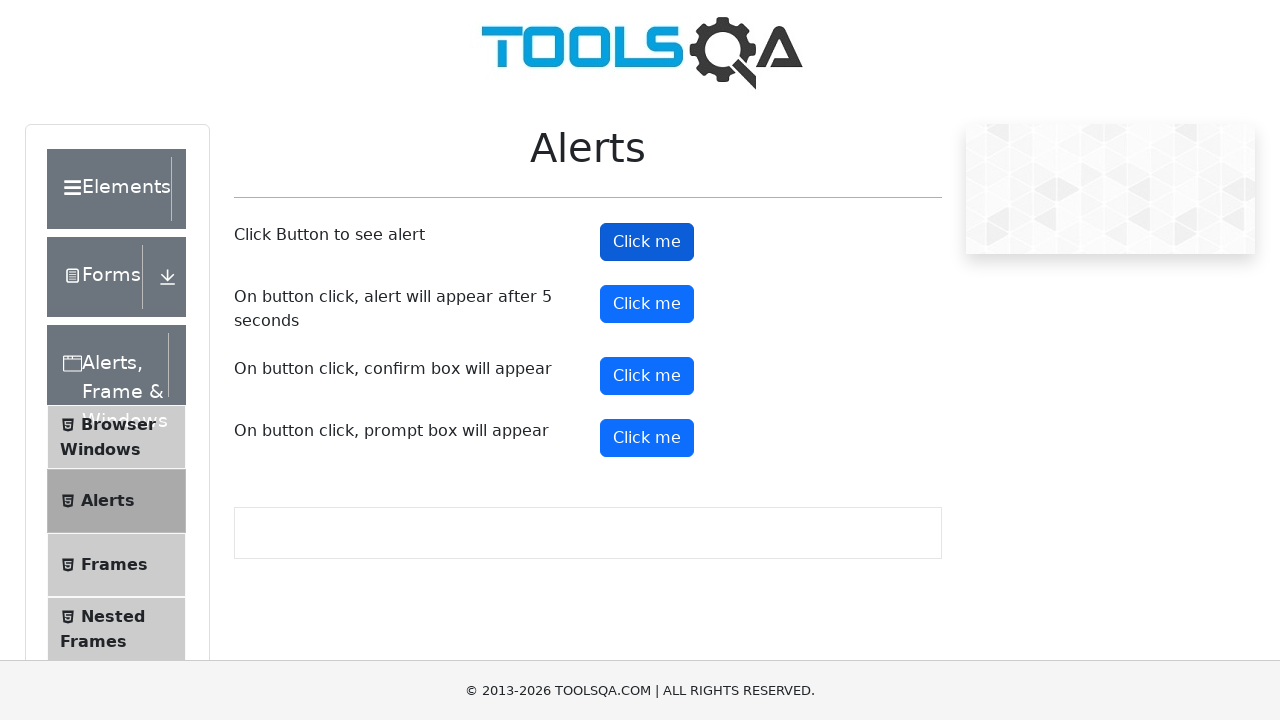

Waited for alert to be processed
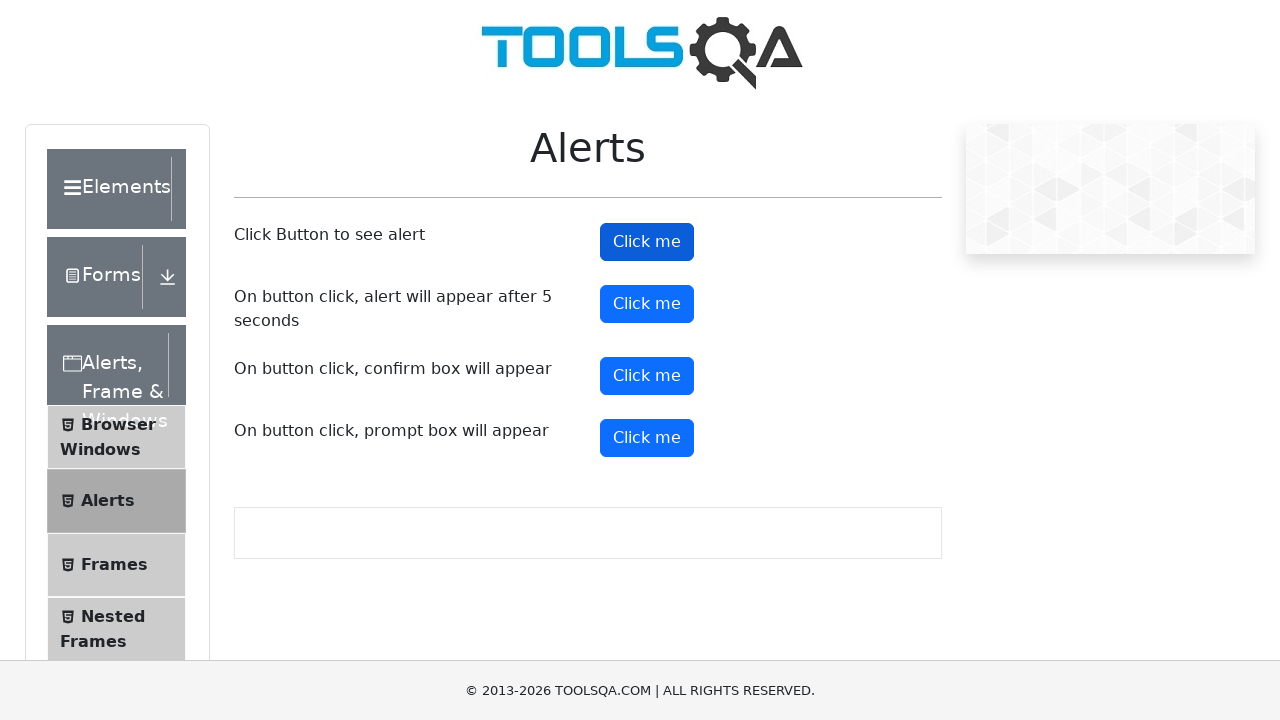

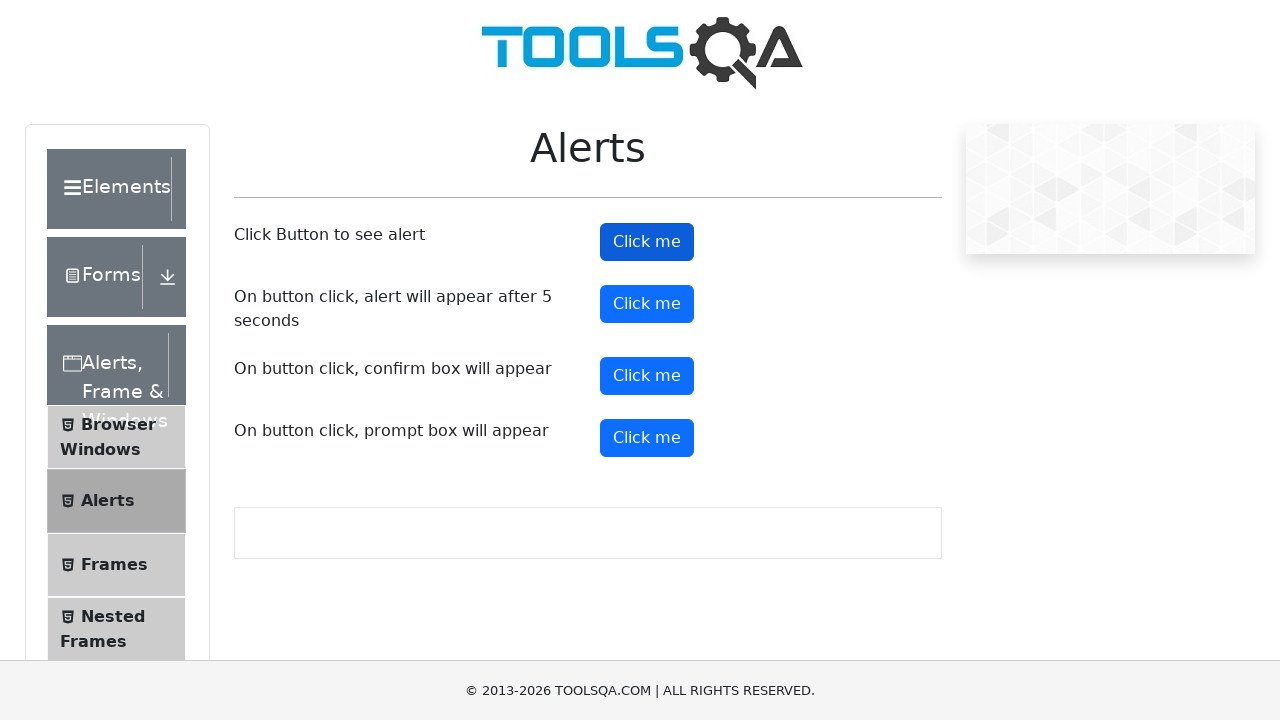